Tests browser navigation functionality by navigating to a page and then using back, forward, and refresh browser controls

Starting URL: https://contacts-app.tobbymarshall815.vercel.app/home

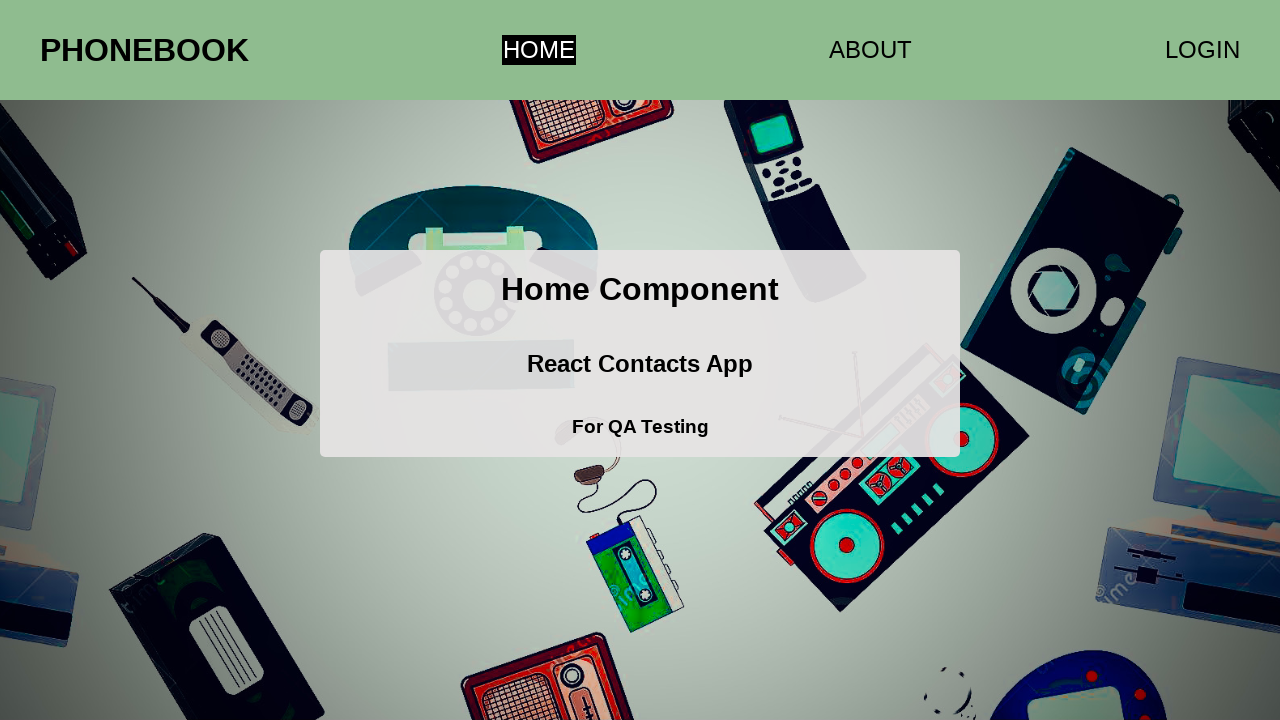

Navigated back in browser history
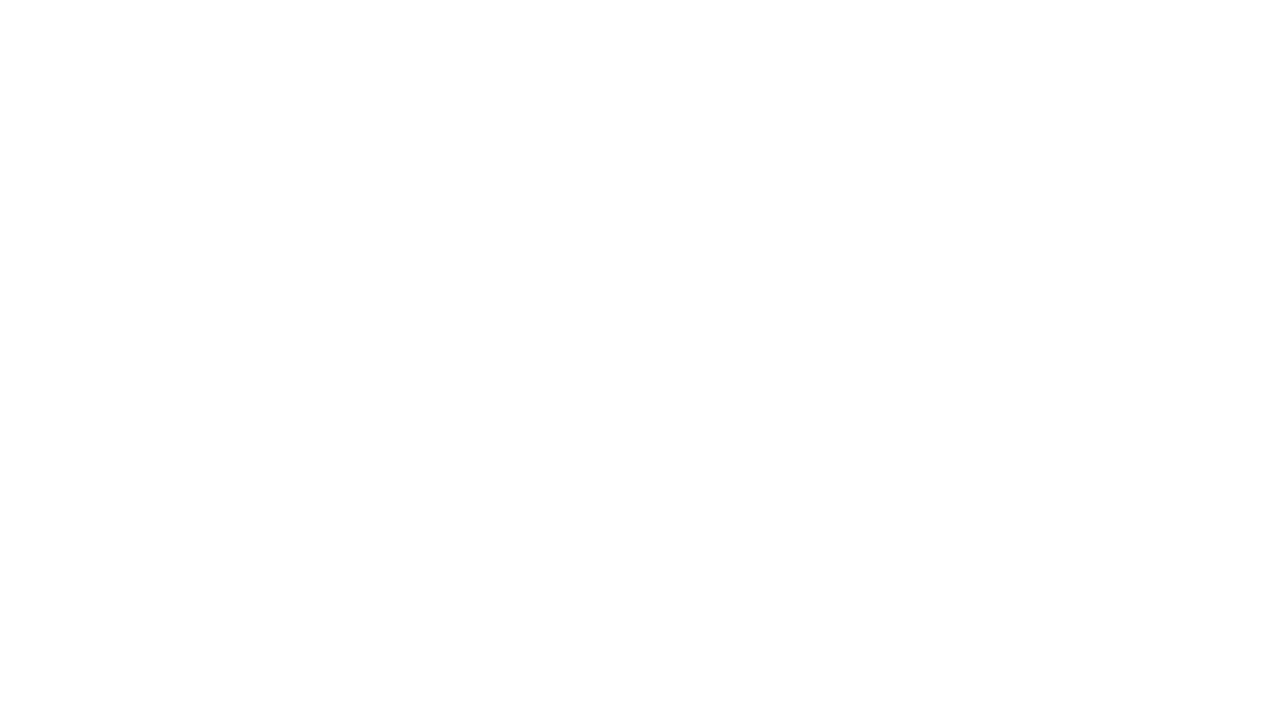

Navigated forward in browser history
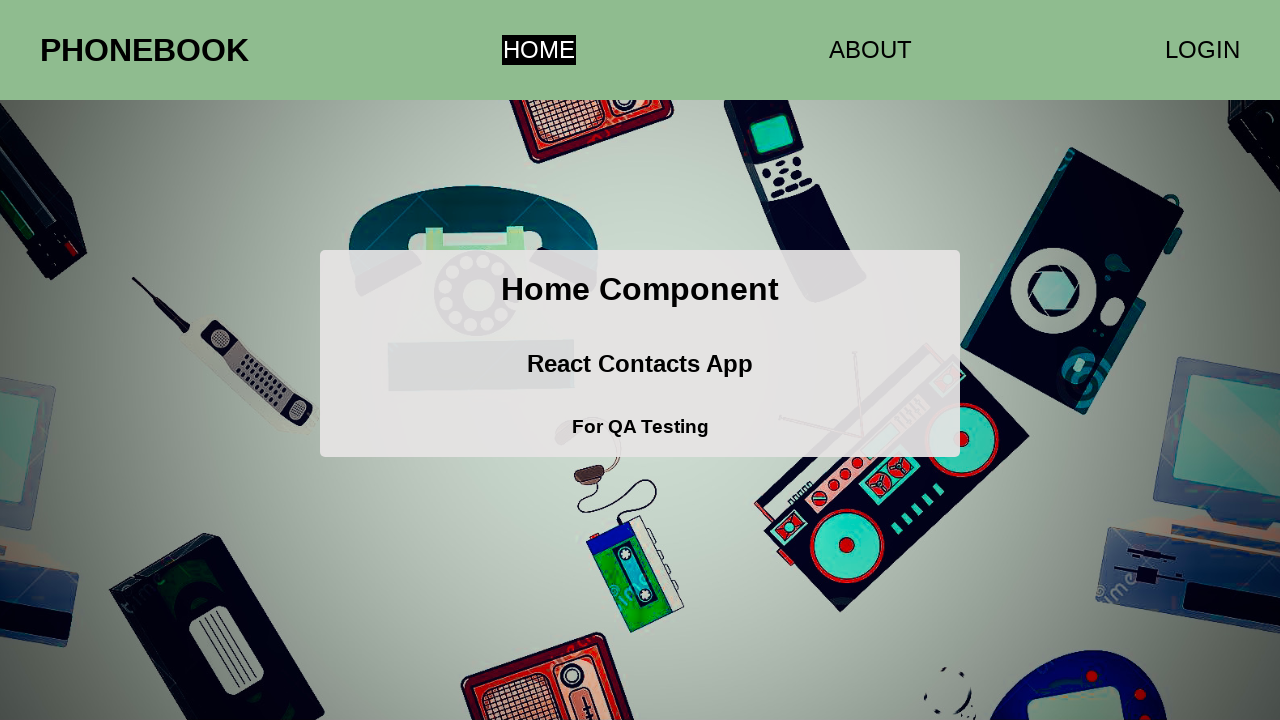

Refreshed the page
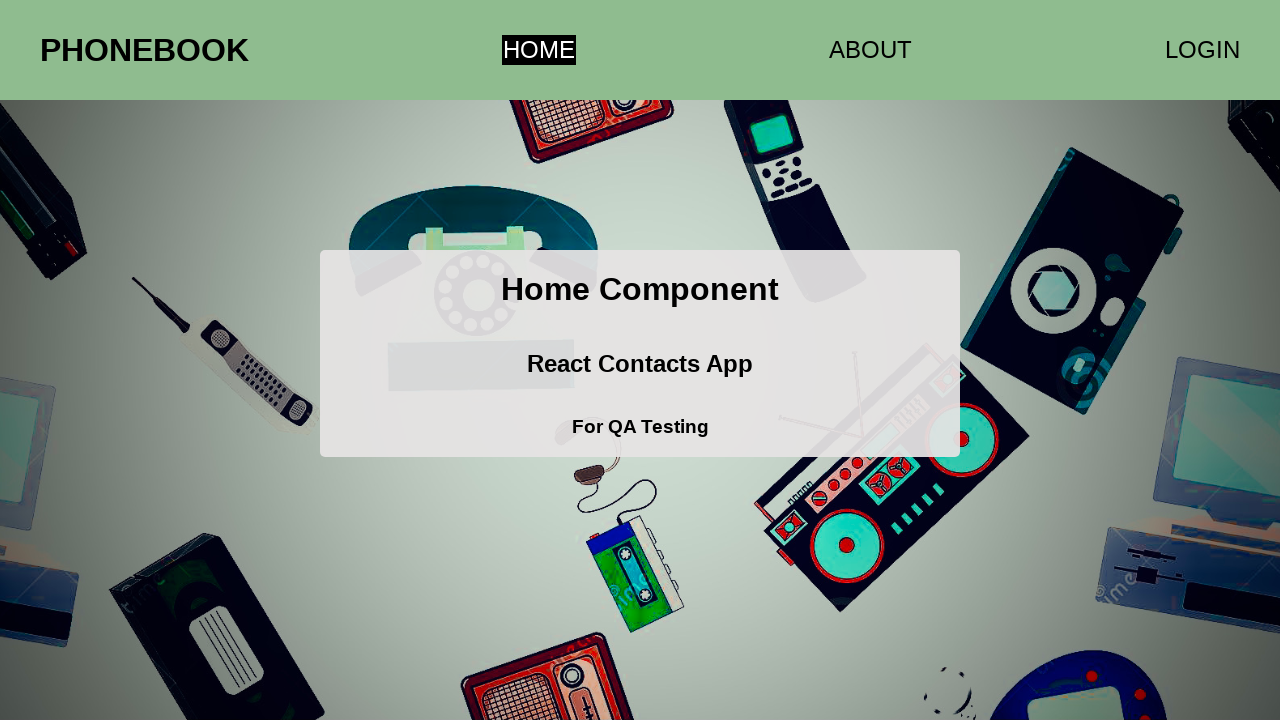

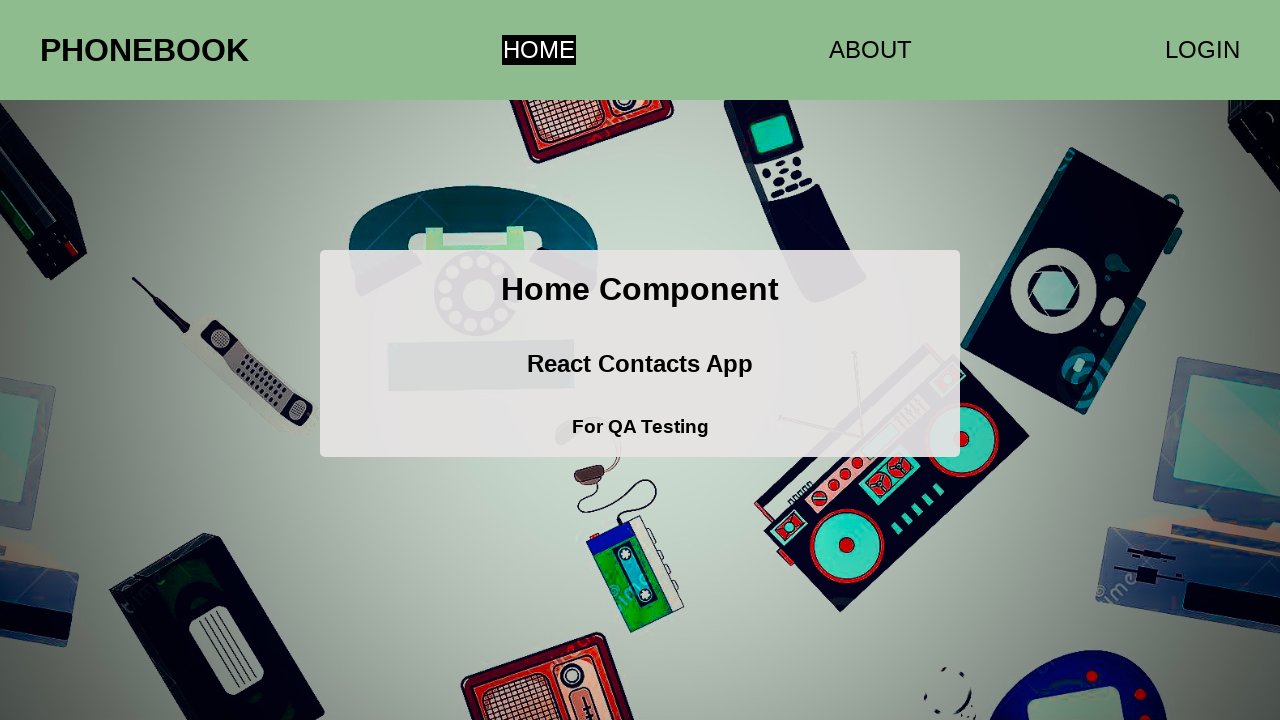